Tests FAQ accordion item 3 by clicking on the question heading and verifying the answer panel displays the correct text about ordering for tomorrow

Starting URL: https://qa-scooter.praktikum-services.ru/

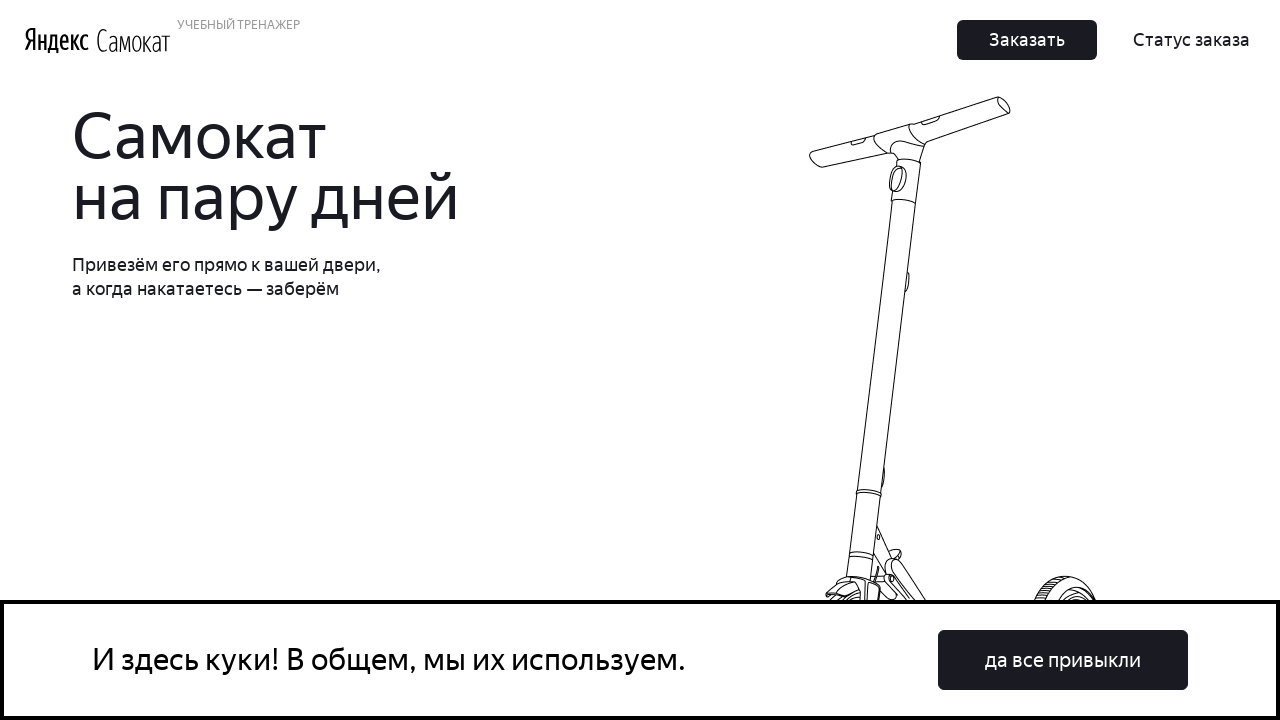

Located accordion heading 3
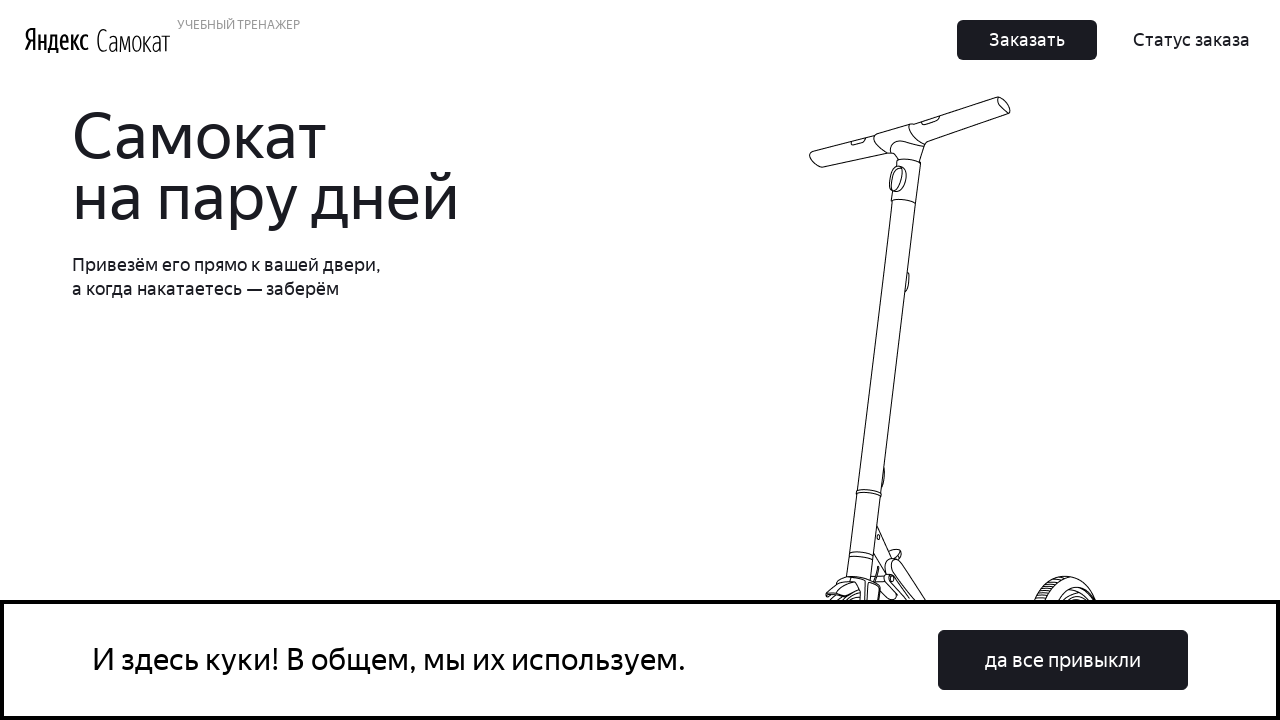

Scrolled accordion heading 3 into view
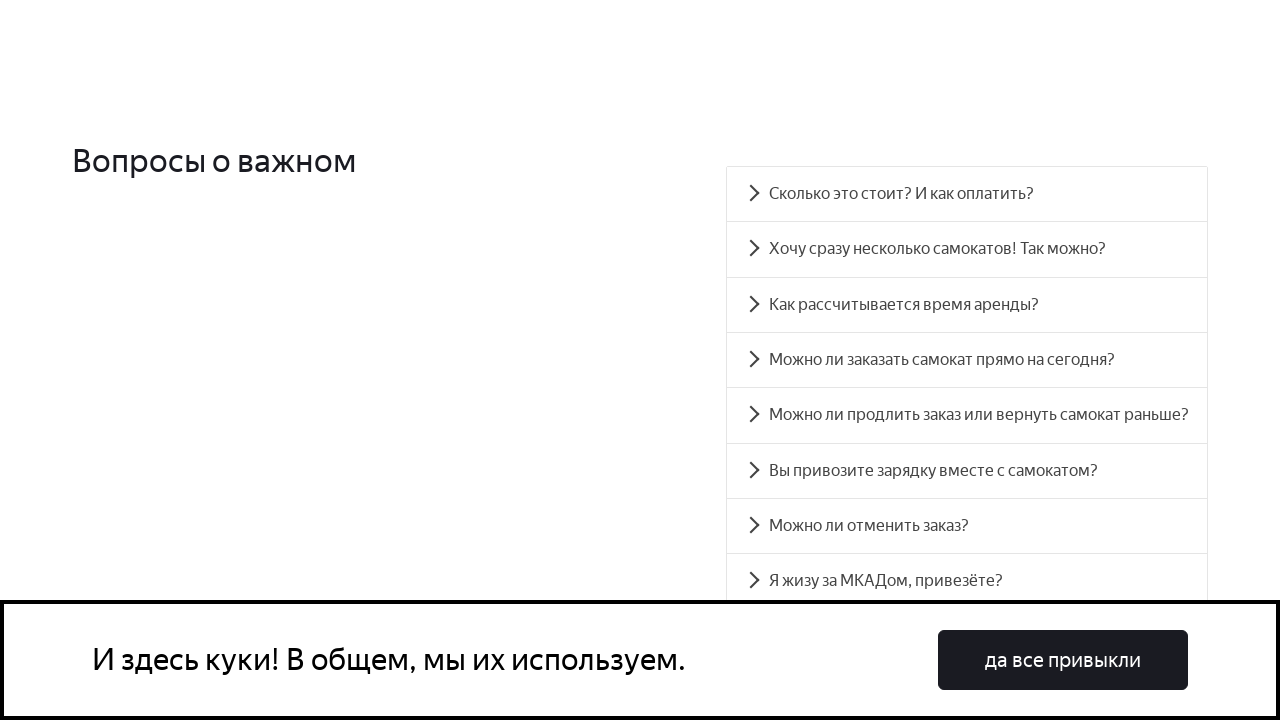

Clicked on accordion heading 3 at (967, 360) on #accordion__heading-3
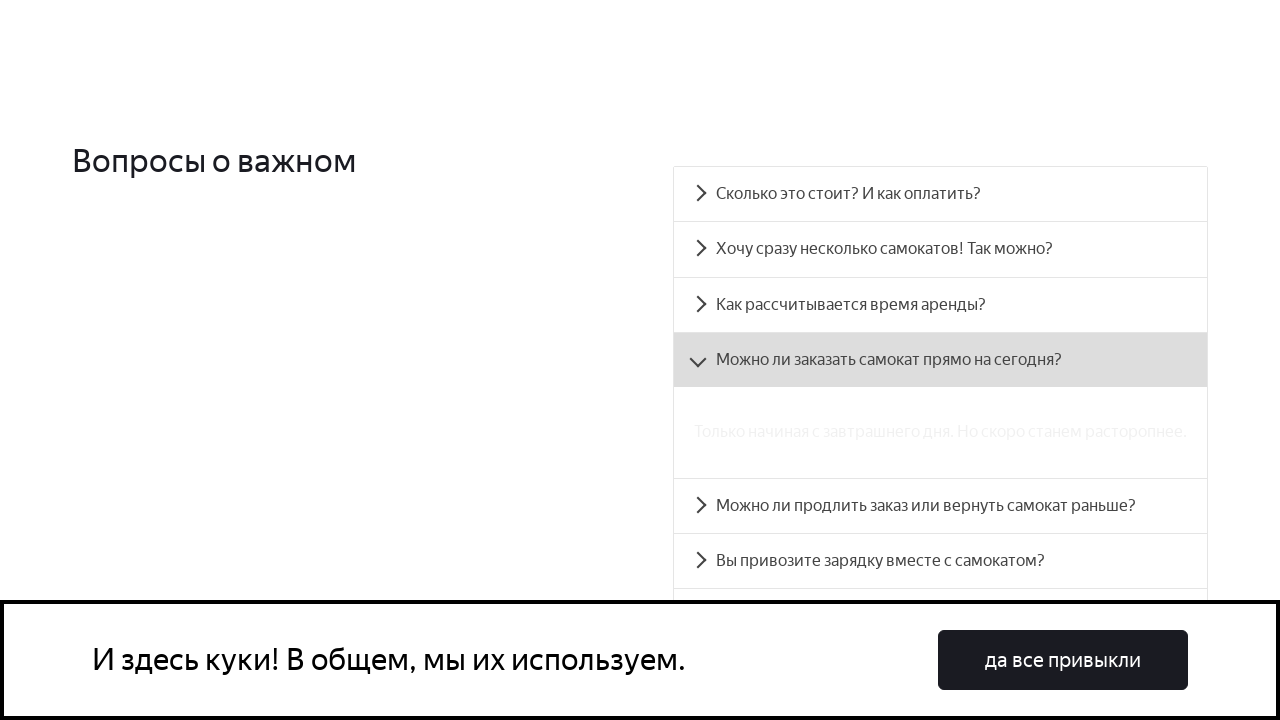

Accordion panel 3 became visible
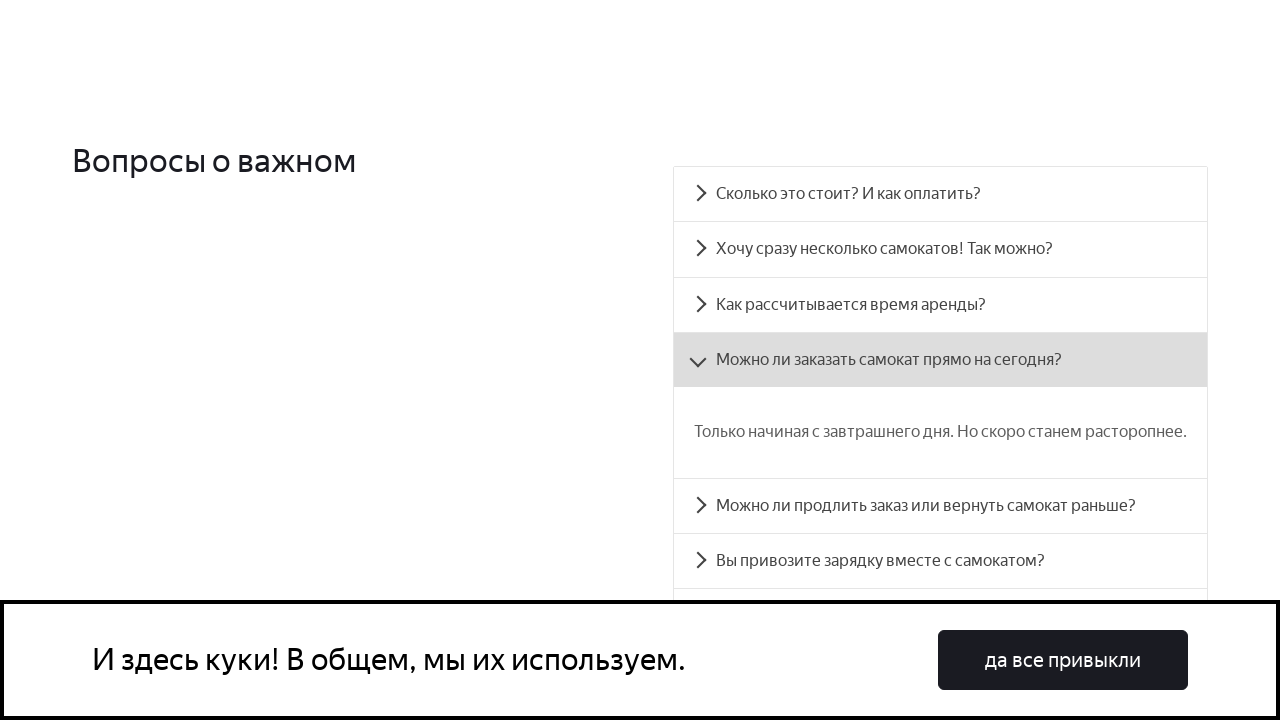

Retrieved text content from accordion panel 3
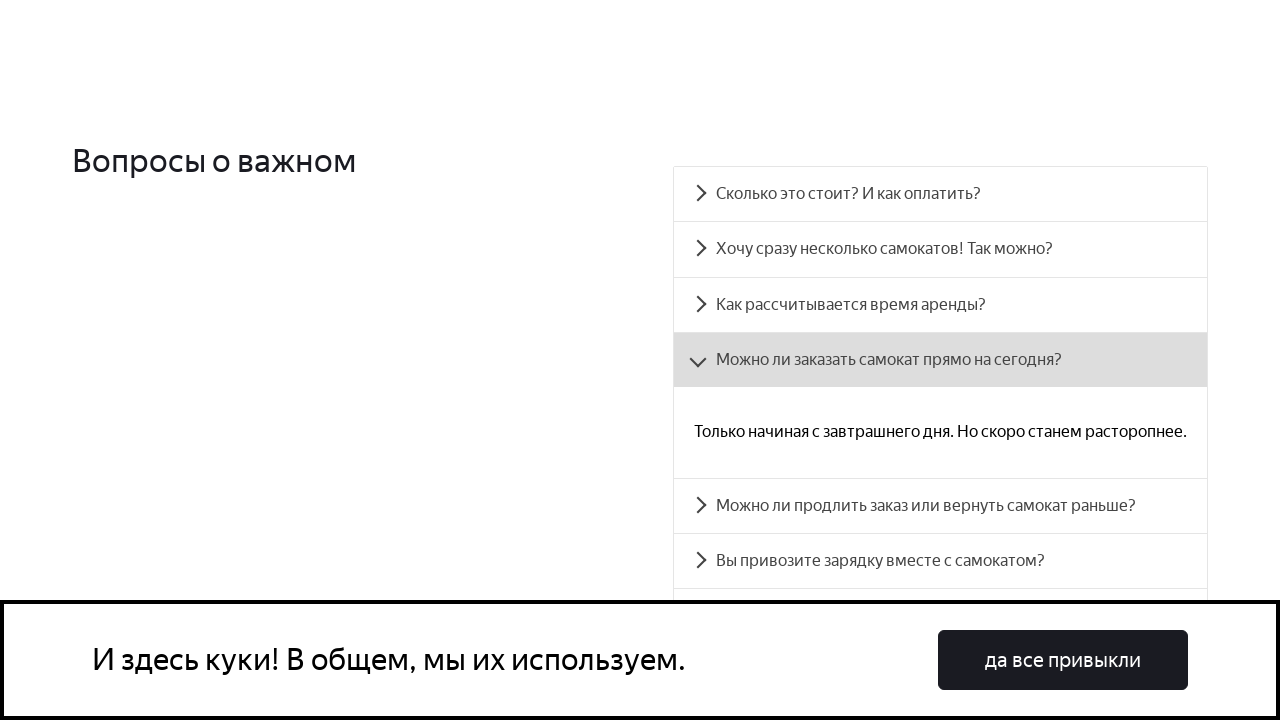

Verified accordion panel 3 displays correct text about ordering for tomorrow
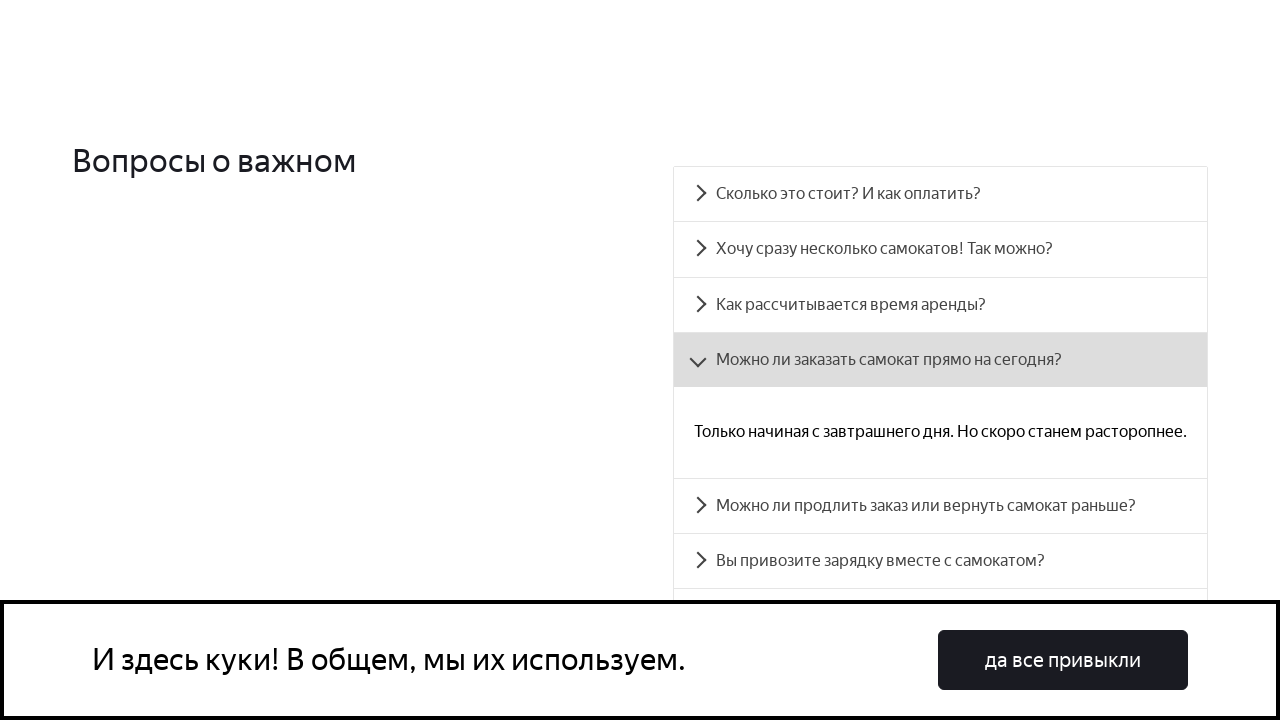

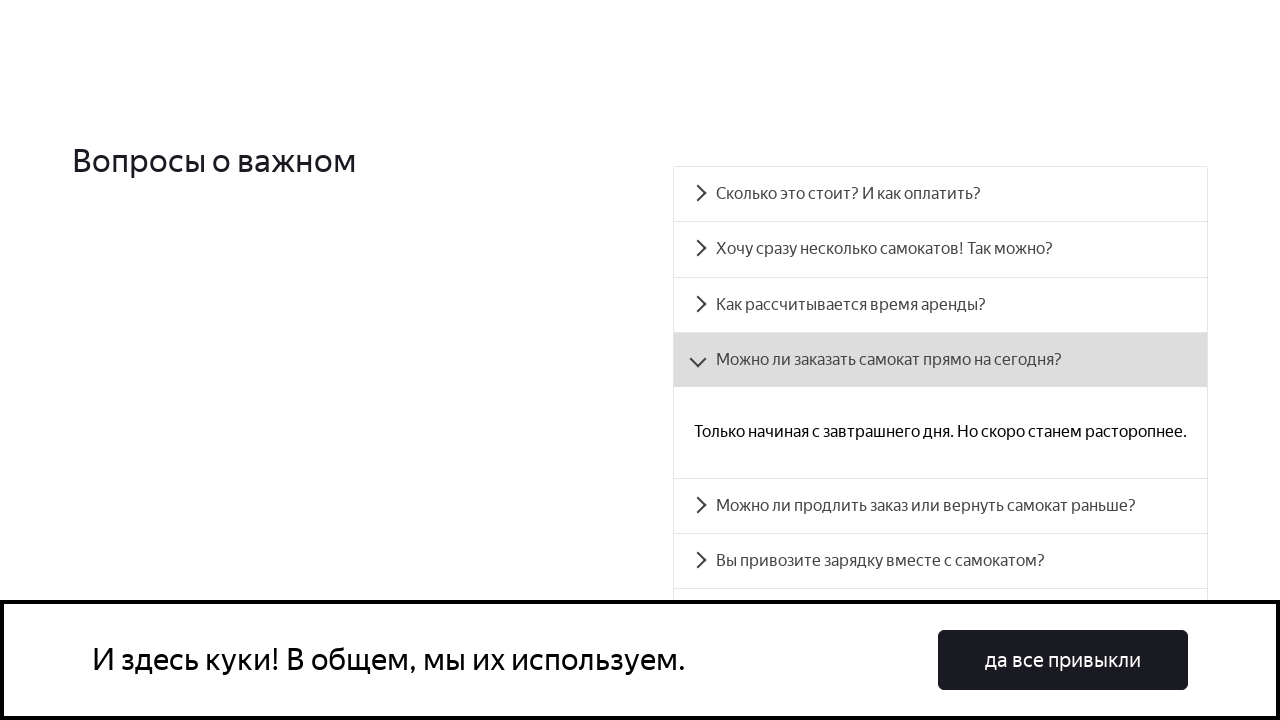